Tests triggering a basic alert dialog and dismissing it after verifying the message content

Starting URL: https://kitchen.applitools.com/ingredients/alert

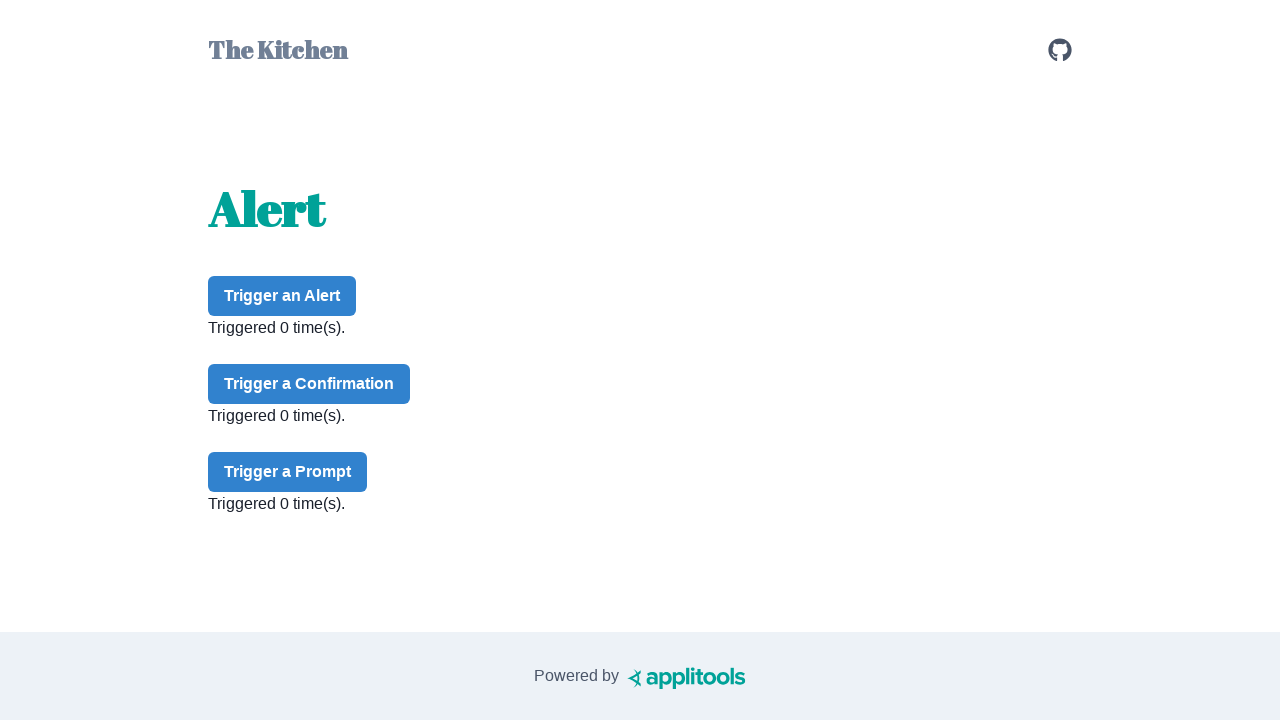

Verified alert message contains 'Airfryers can make anything!'
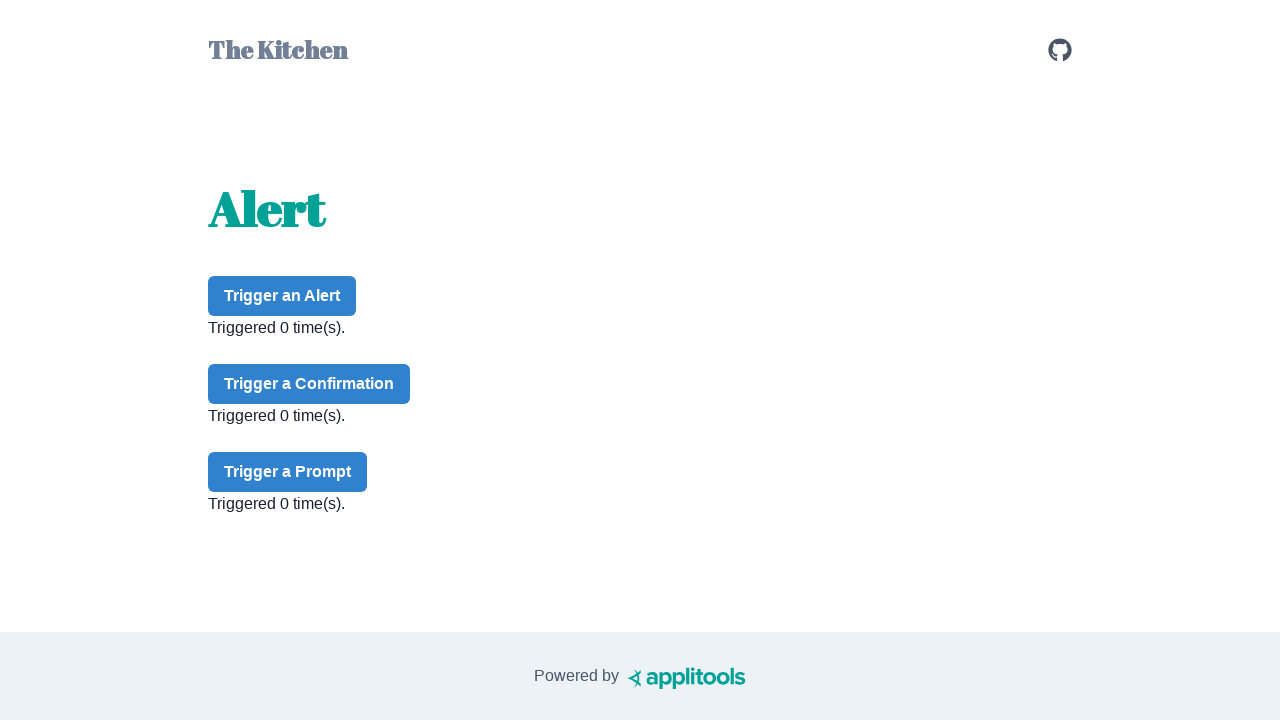

Clicked the alert button to trigger dialog at (282, 296) on #alert-button
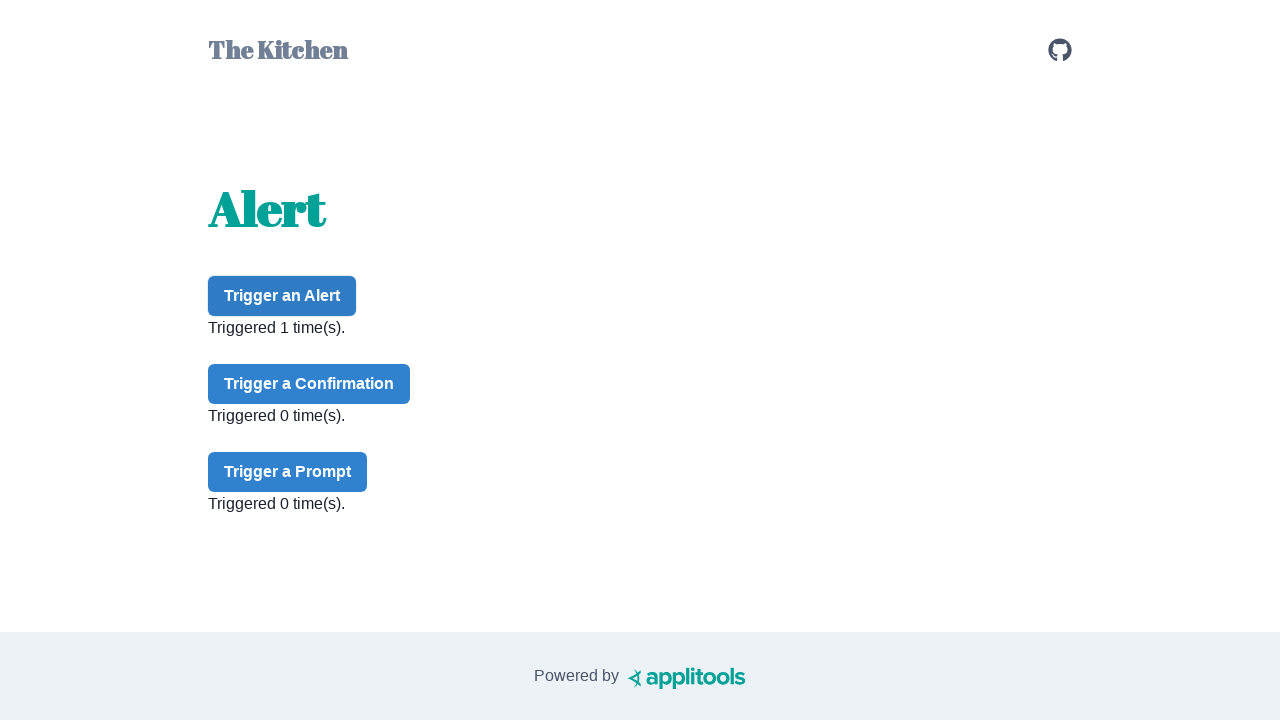

Waited 500ms for dialog handler to complete
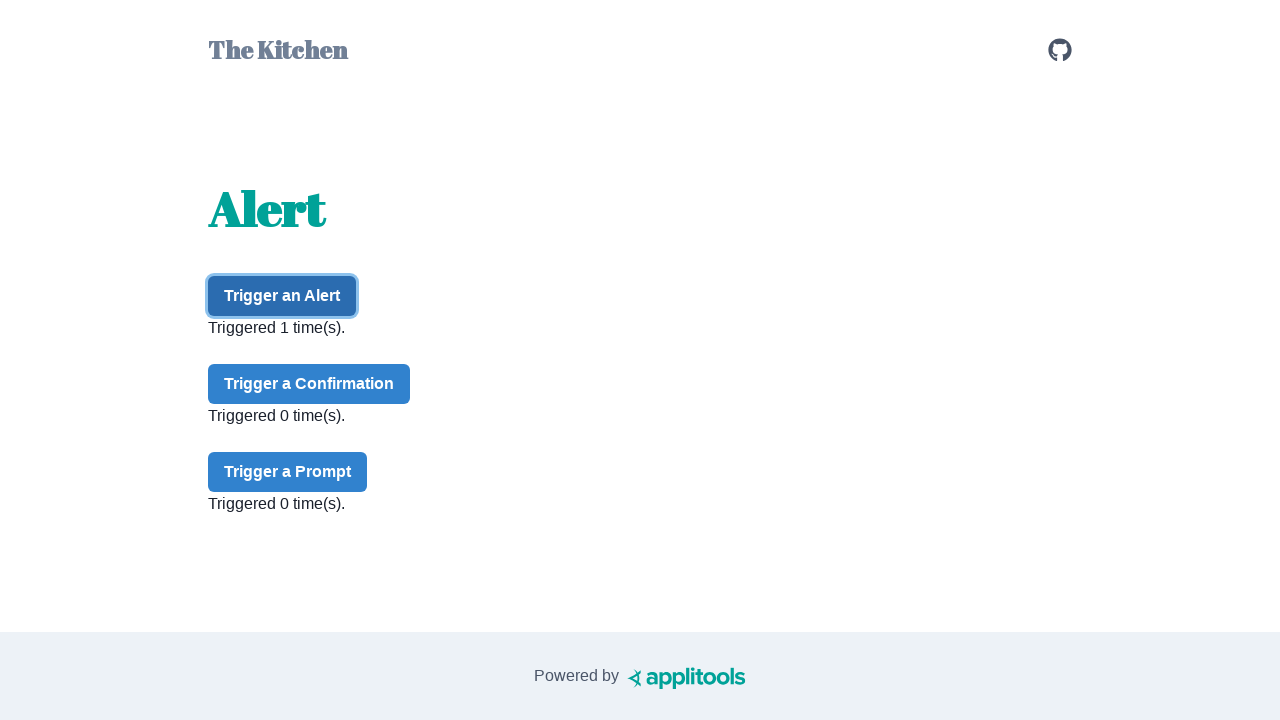

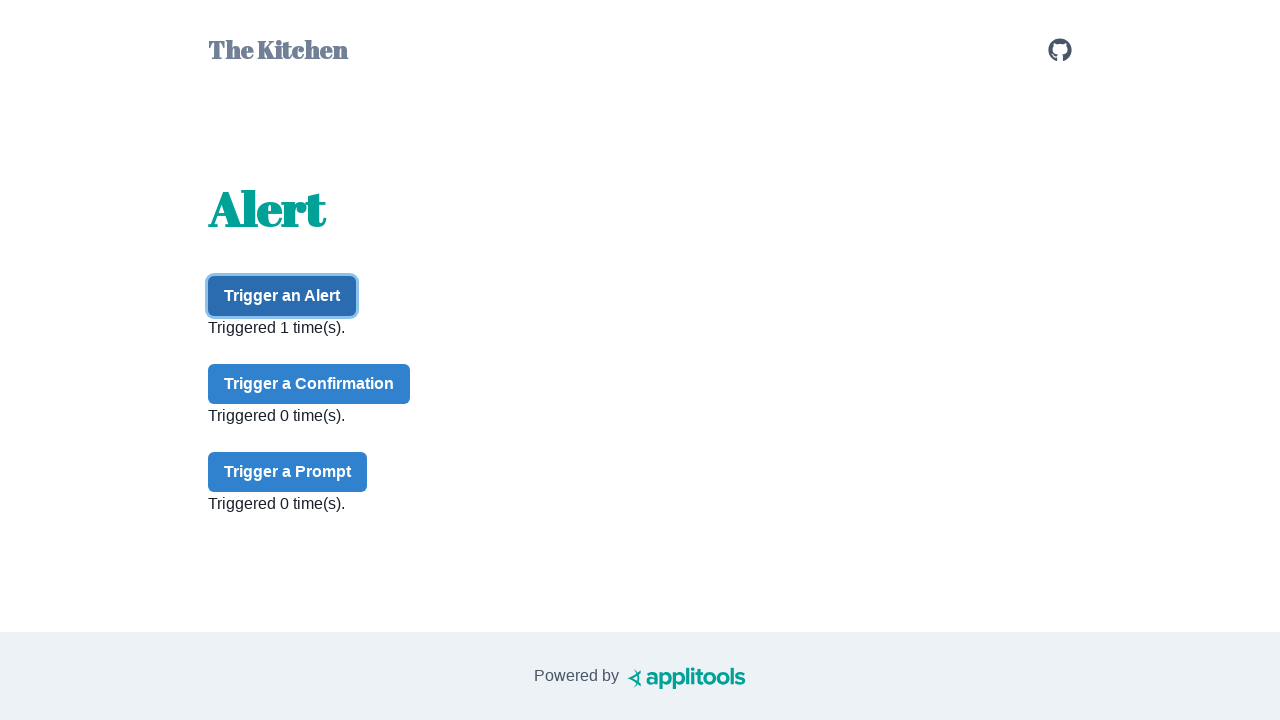